Tests double-click functionality by clearing a text field, entering new text, and performing a double-click action on a button

Starting URL: https://testautomationpractice.blogspot.com/

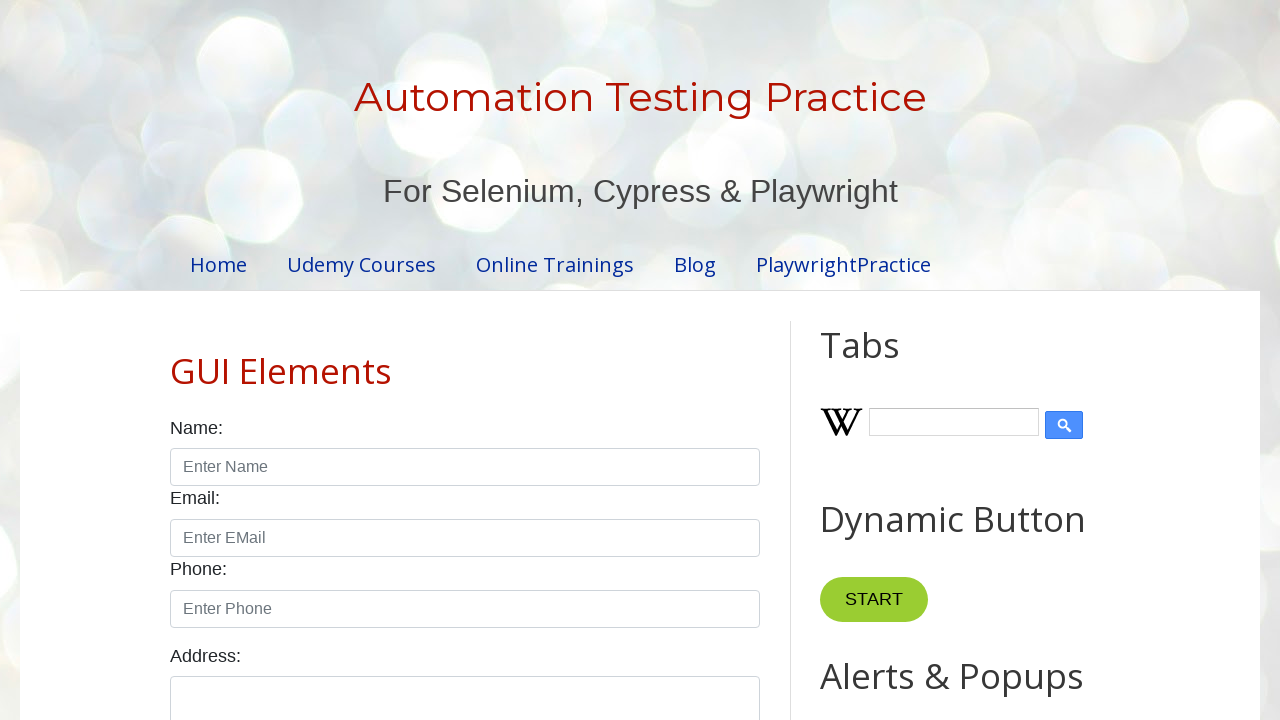

Cleared the first text field on xpath=//input[@id='field1']
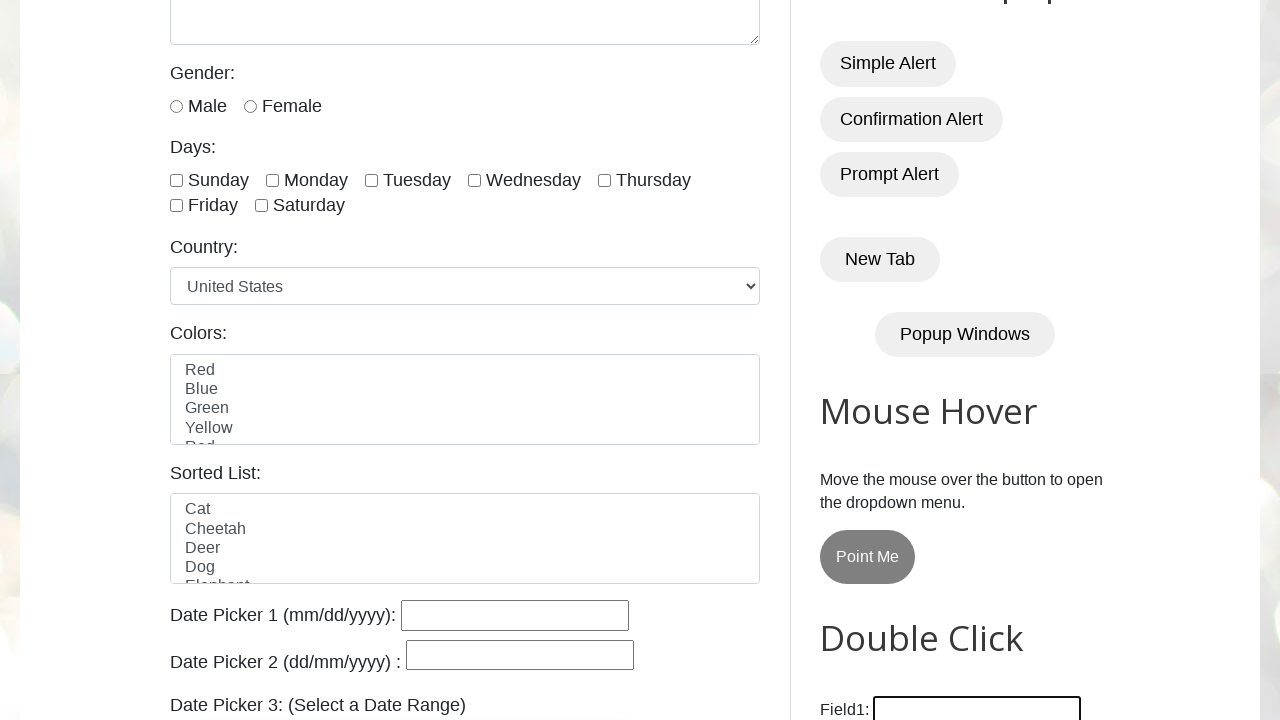

Filled the text field with 'Hi Nilesh!' on xpath=//input[@id='field1']
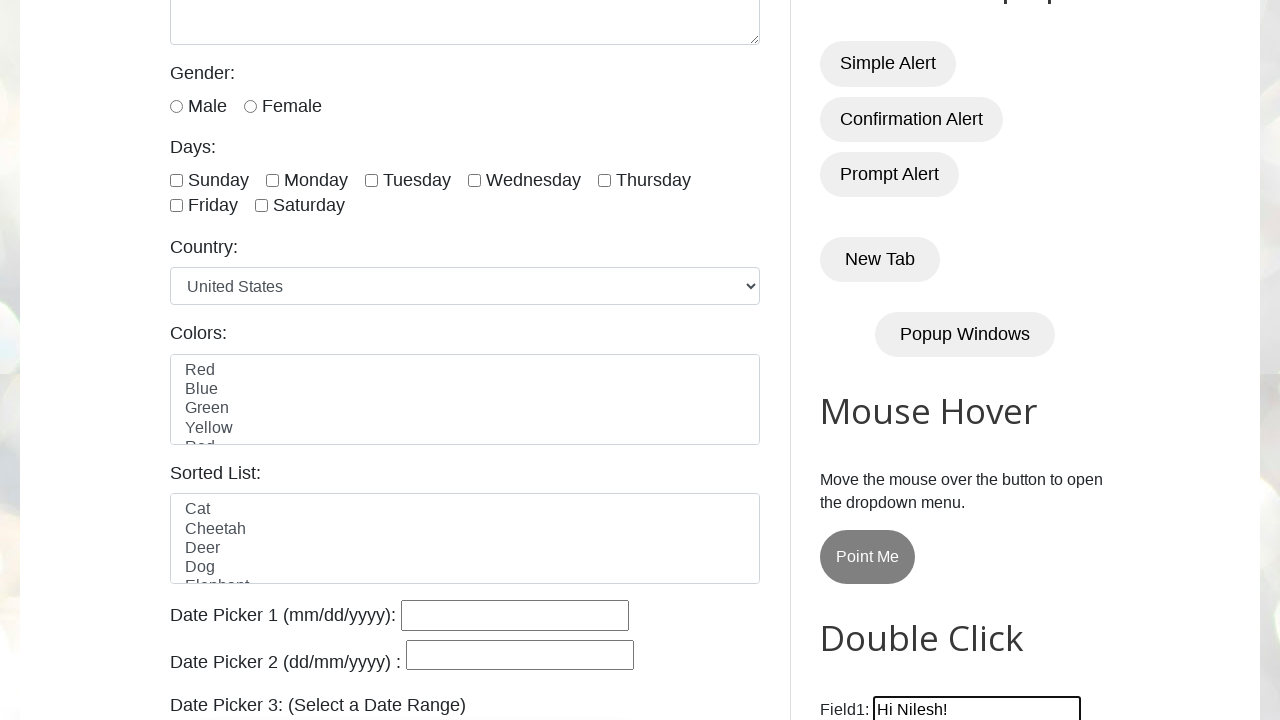

Double-clicked the button to trigger myFunction1() at (885, 360) on xpath=//button[@ondblclick='myFunction1()']
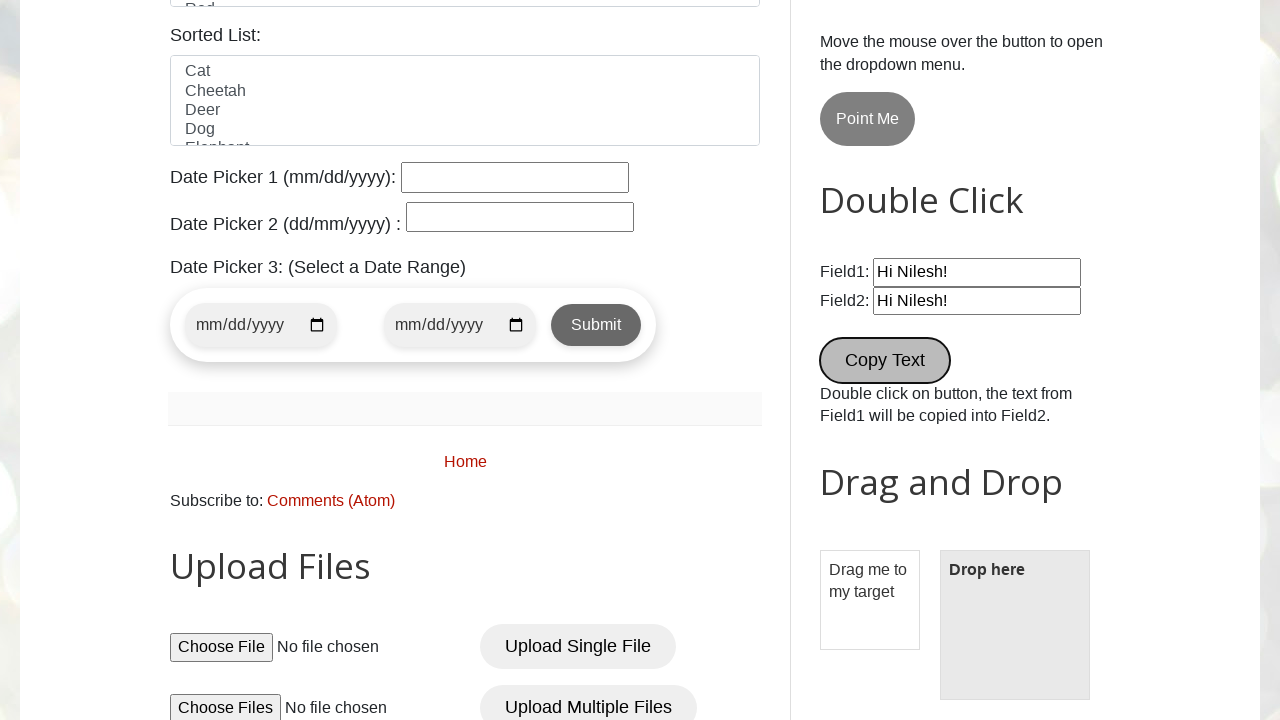

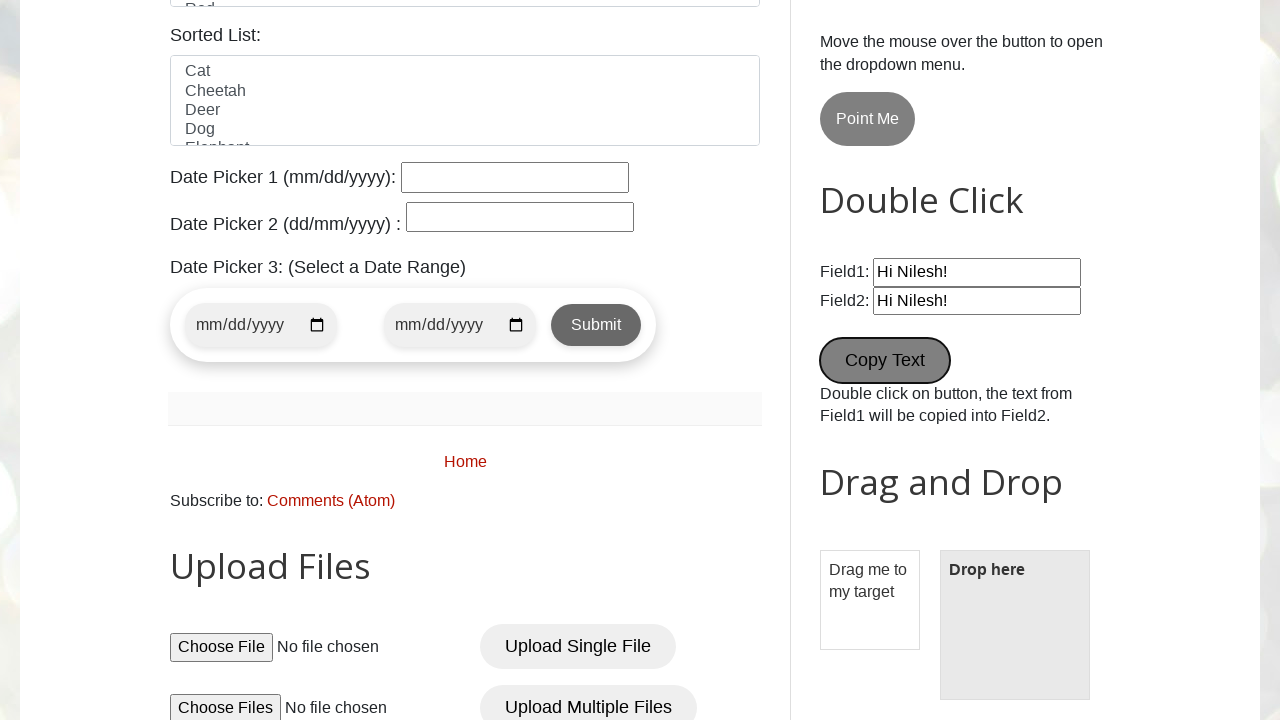